Tests email field behavior by clearing, typing, using keyboard actions like Enter and Backspace, and verifying input handling

Starting URL: https://skryabin.com/market/quote.html

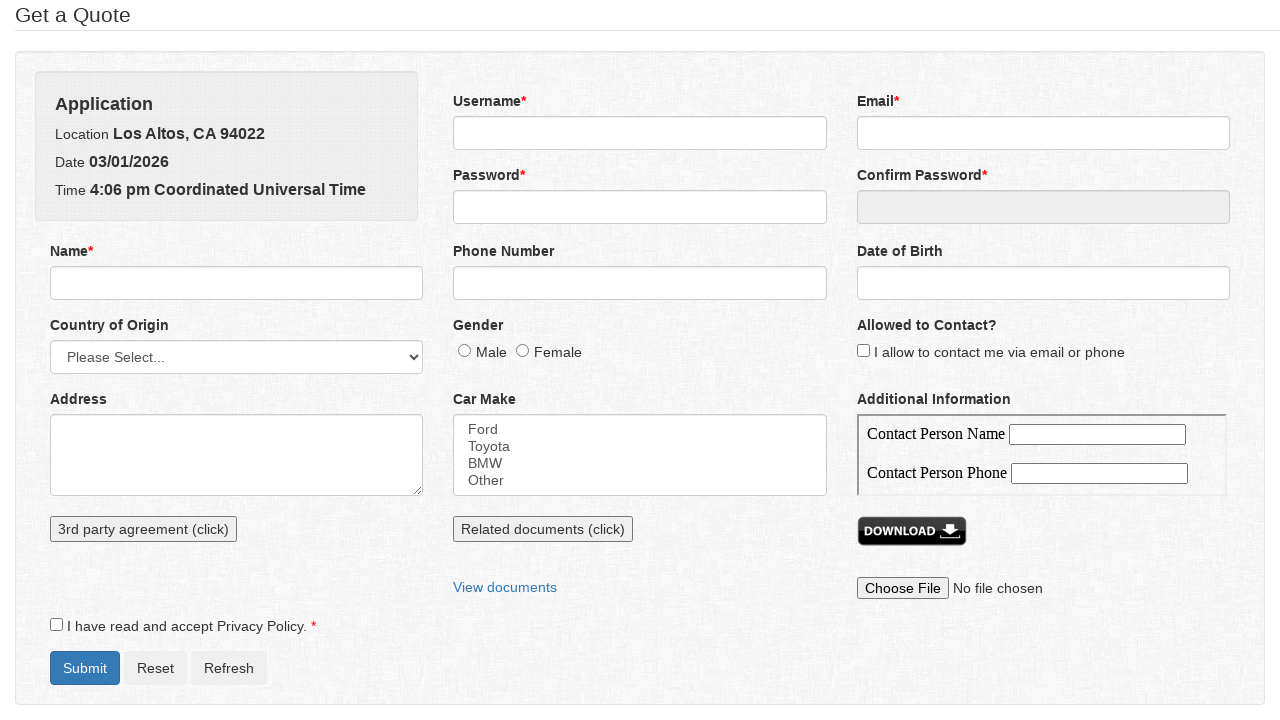

Cleared email field on input[name='email']
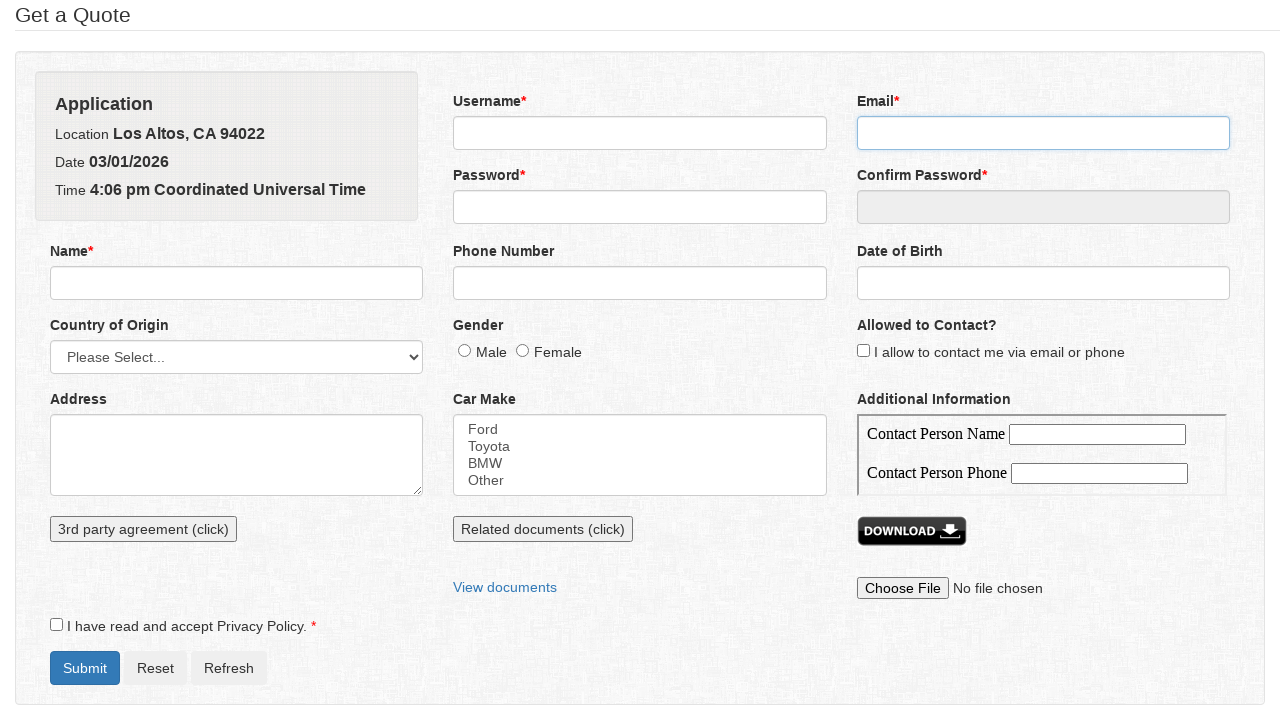

Entered invalid email 'psyahoo' in email field on input[name='email']
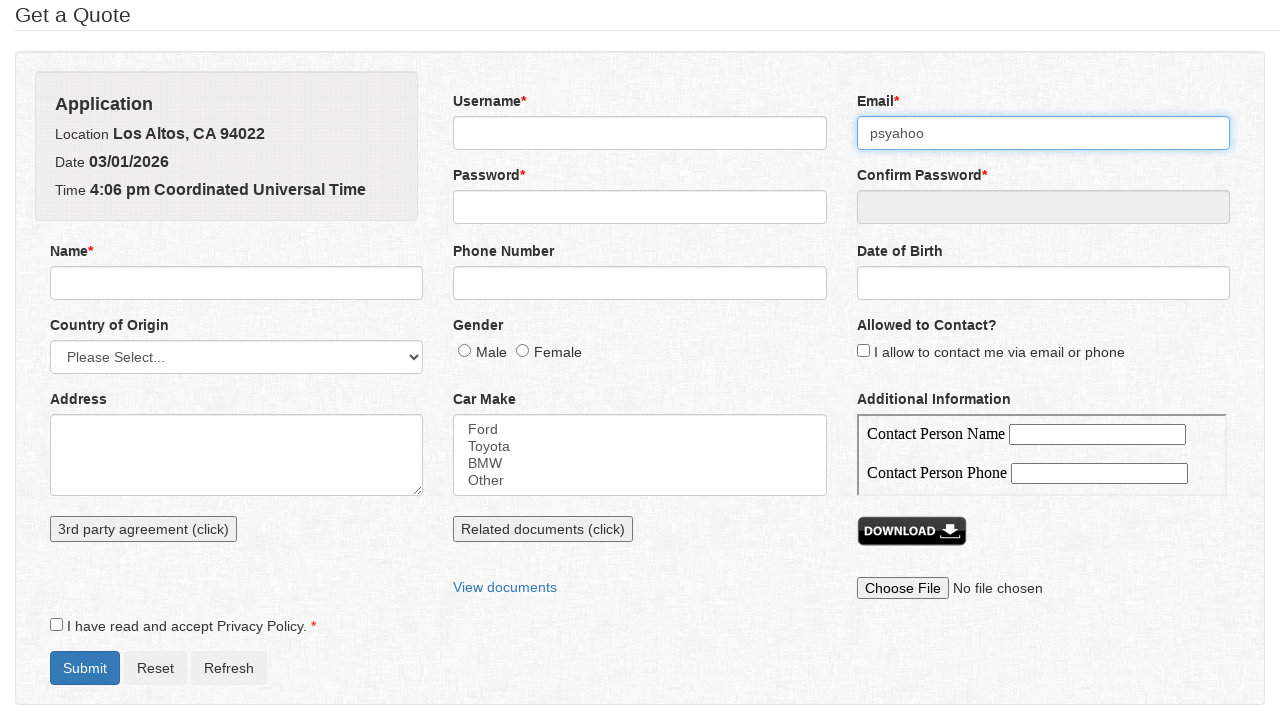

Pressed Enter key on email field with invalid email on input[name='email']
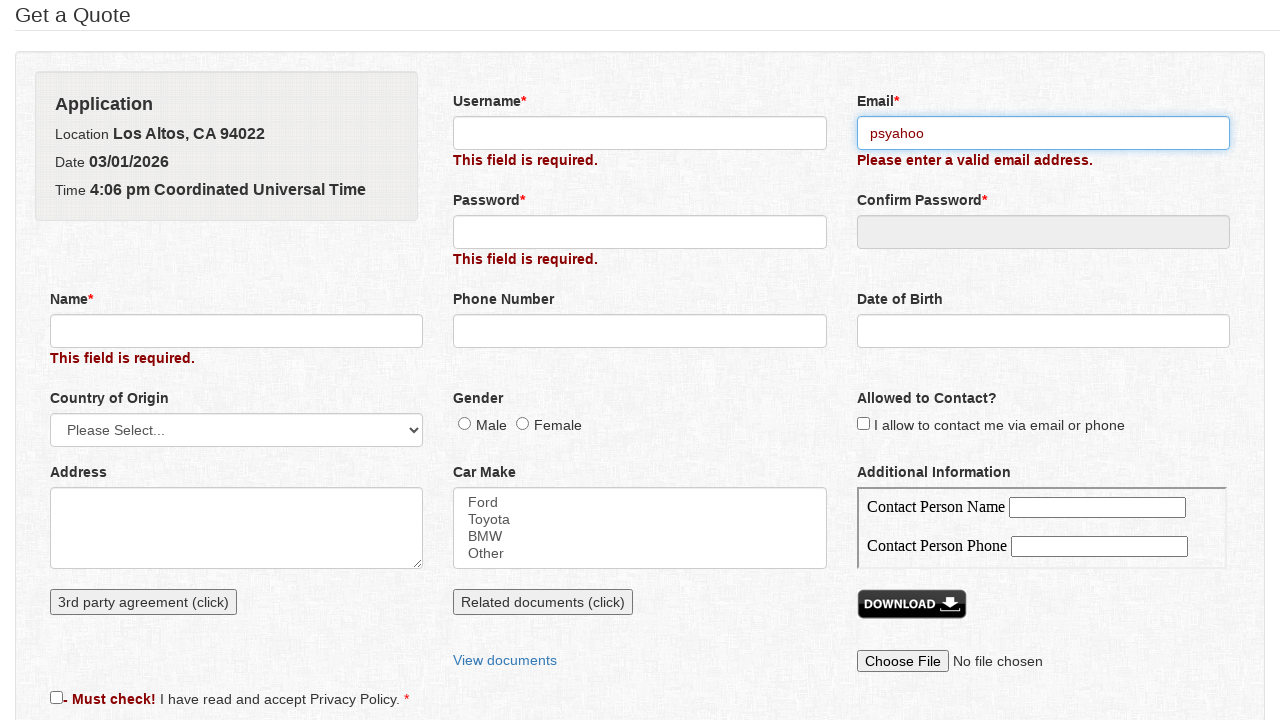

Pressed Backspace key to delete last character from email field on input[name='email']
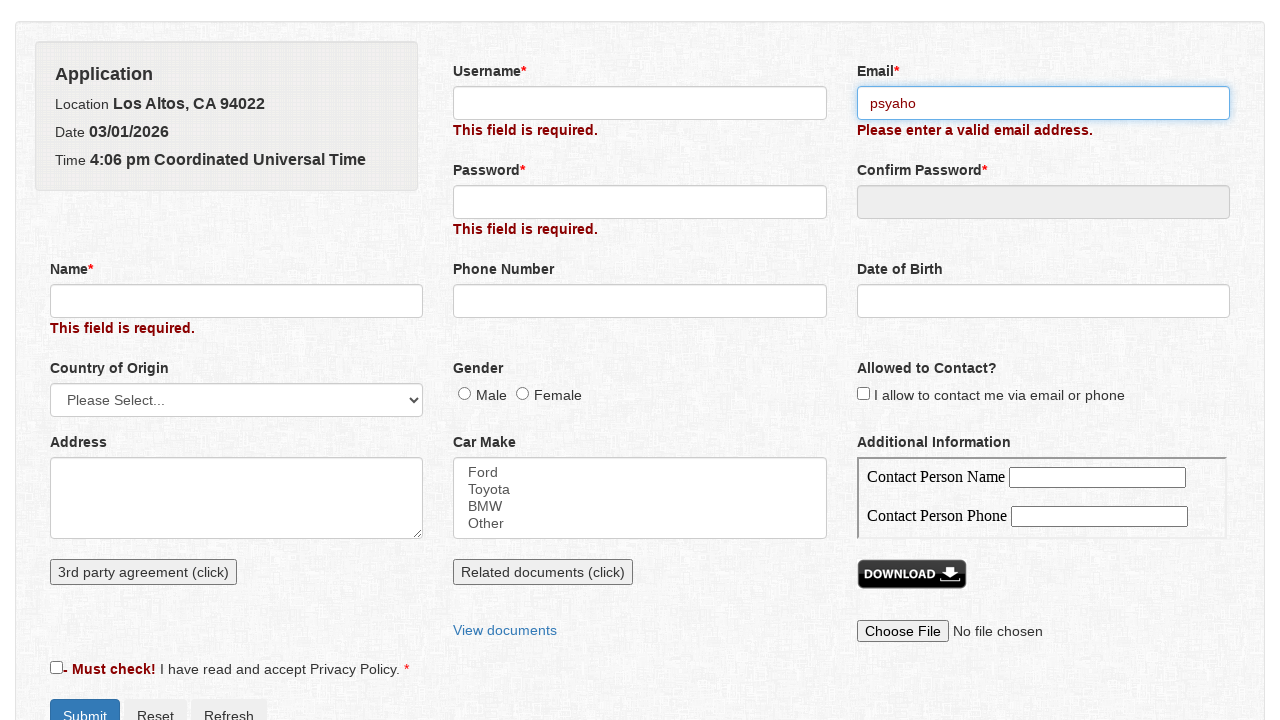

Pressed Enter key again on modified email field on input[name='email']
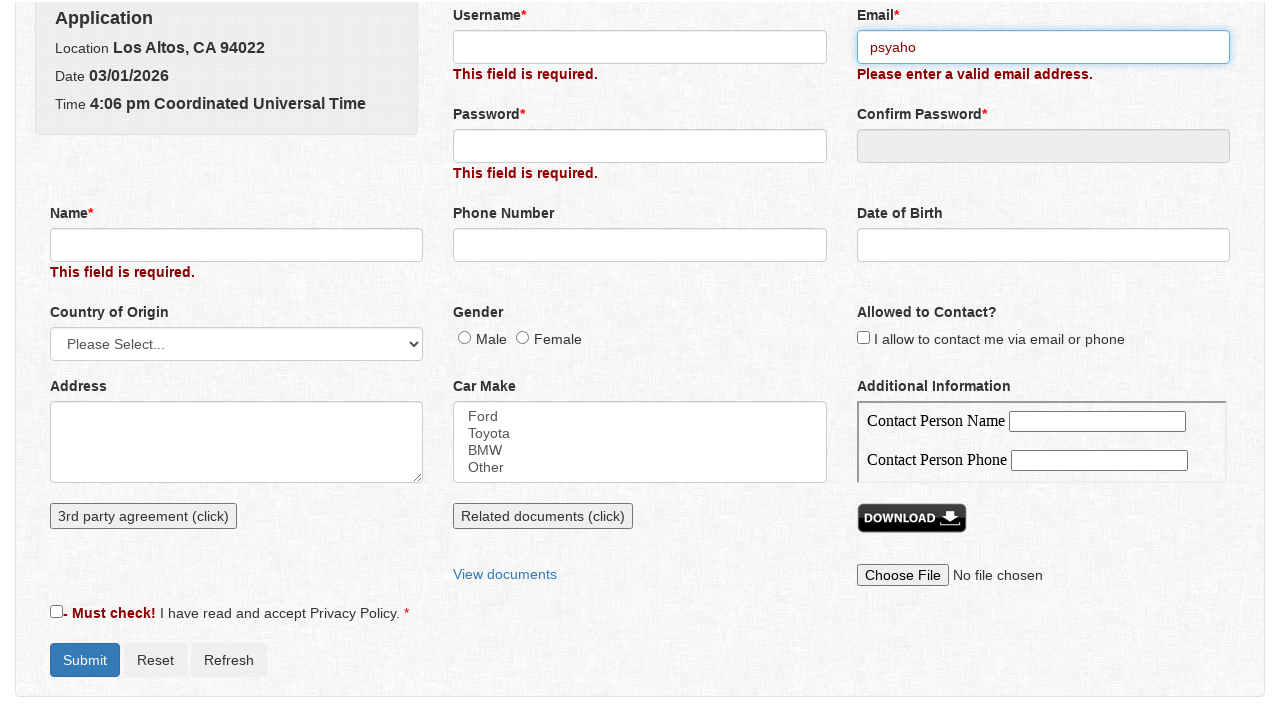

Cleared email field before entering valid email on input[name='email']
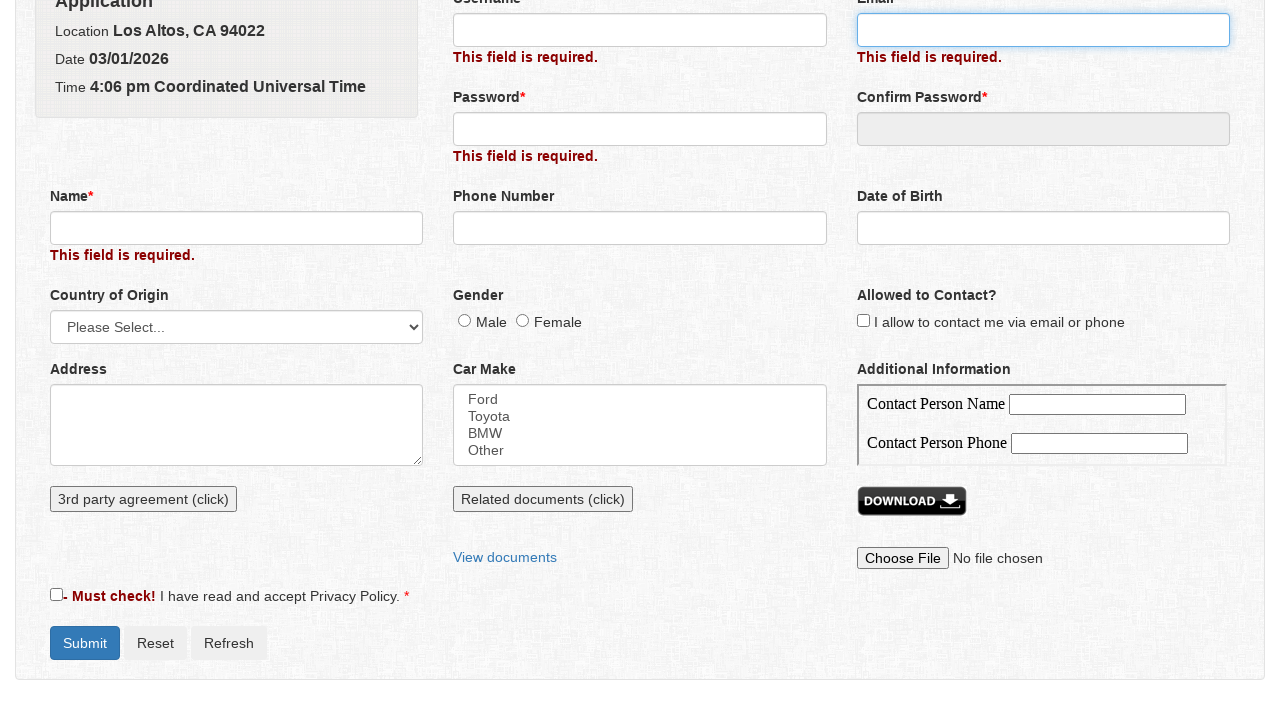

Entered valid email 'ps@yahoo.com' in email field on input[name='email']
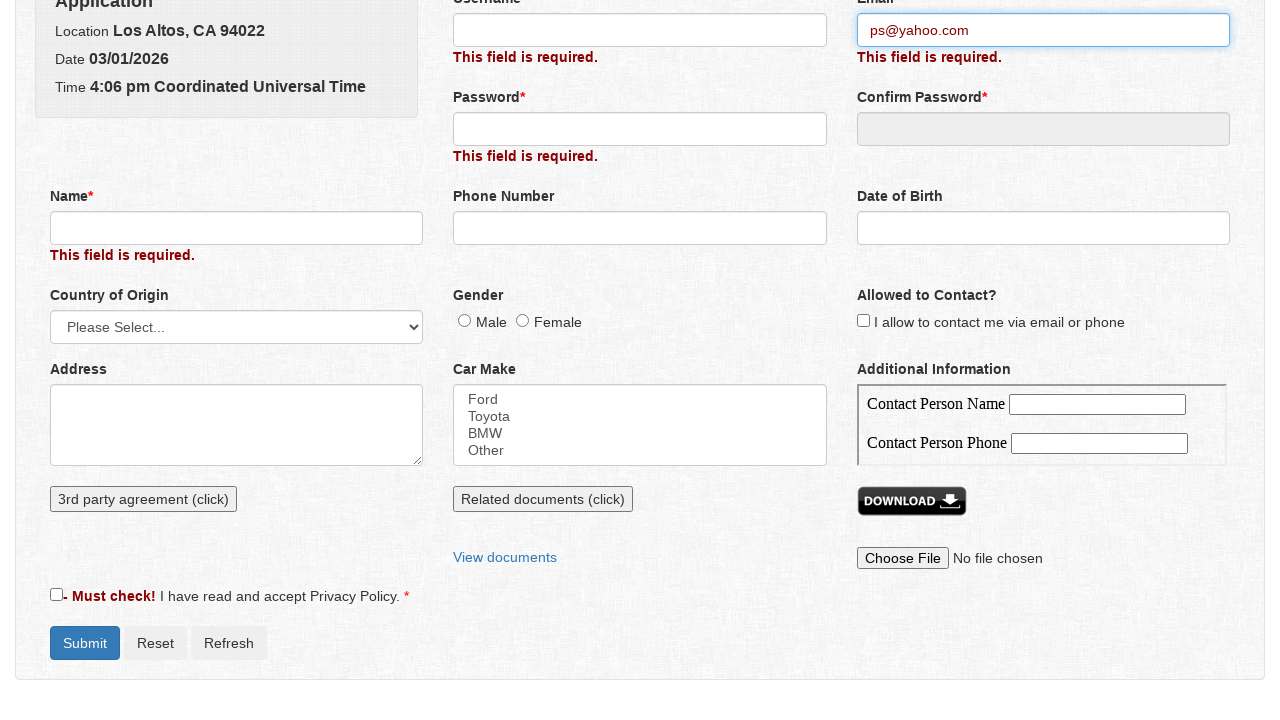

Pressed Enter key to validate valid email on input[name='email']
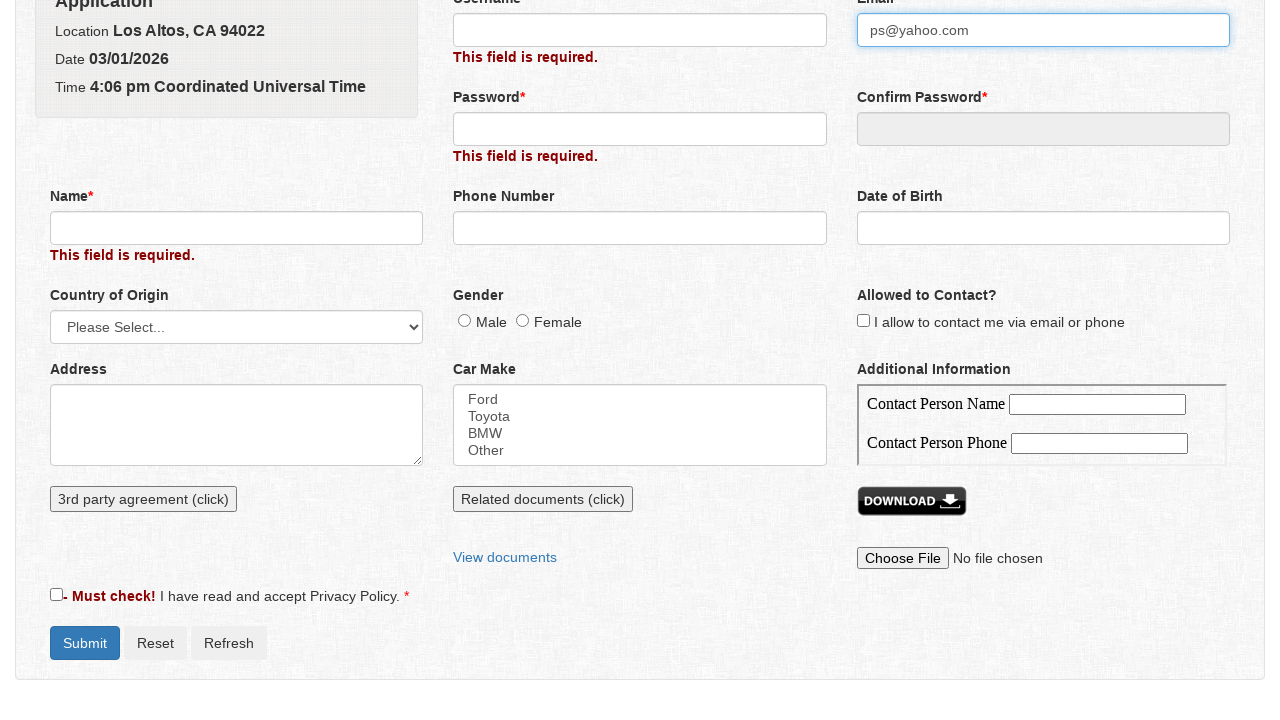

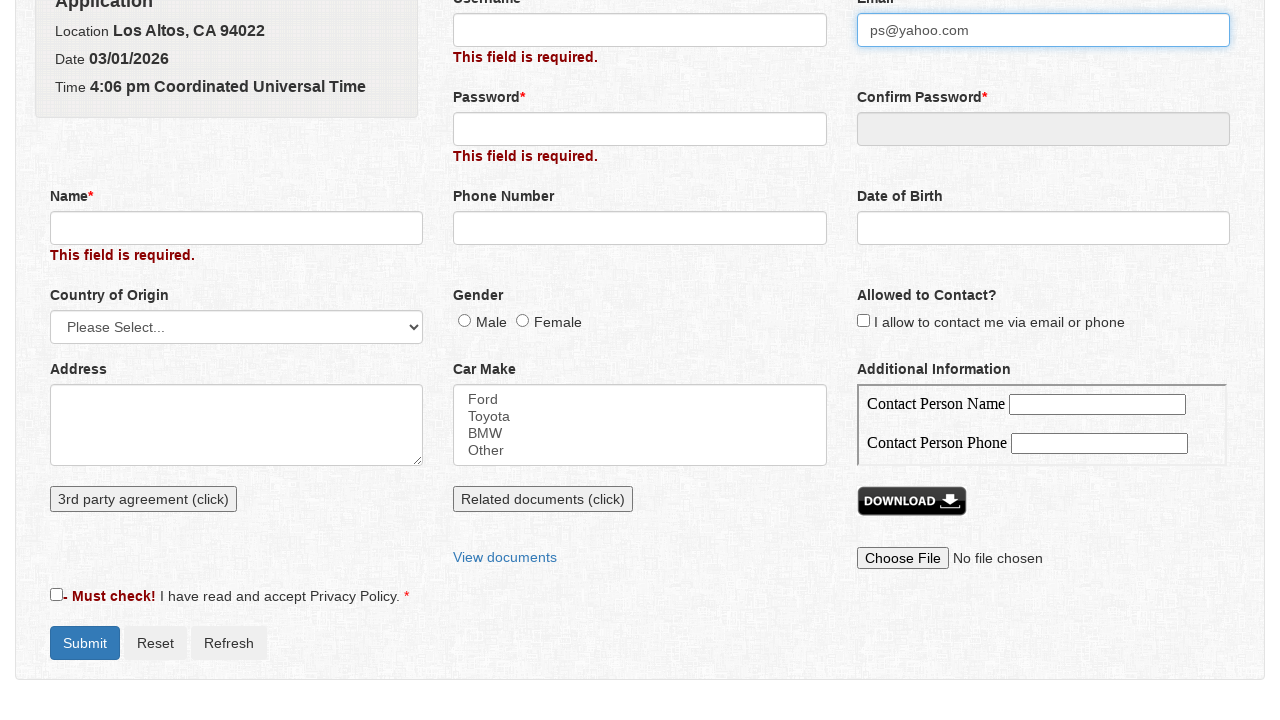